Tests the text box form on DemoQA by navigating to the Elements section, clicking on Text Box, filling in name, email, current address, and permanent address fields, then submitting the form.

Starting URL: https://demoqa.com/

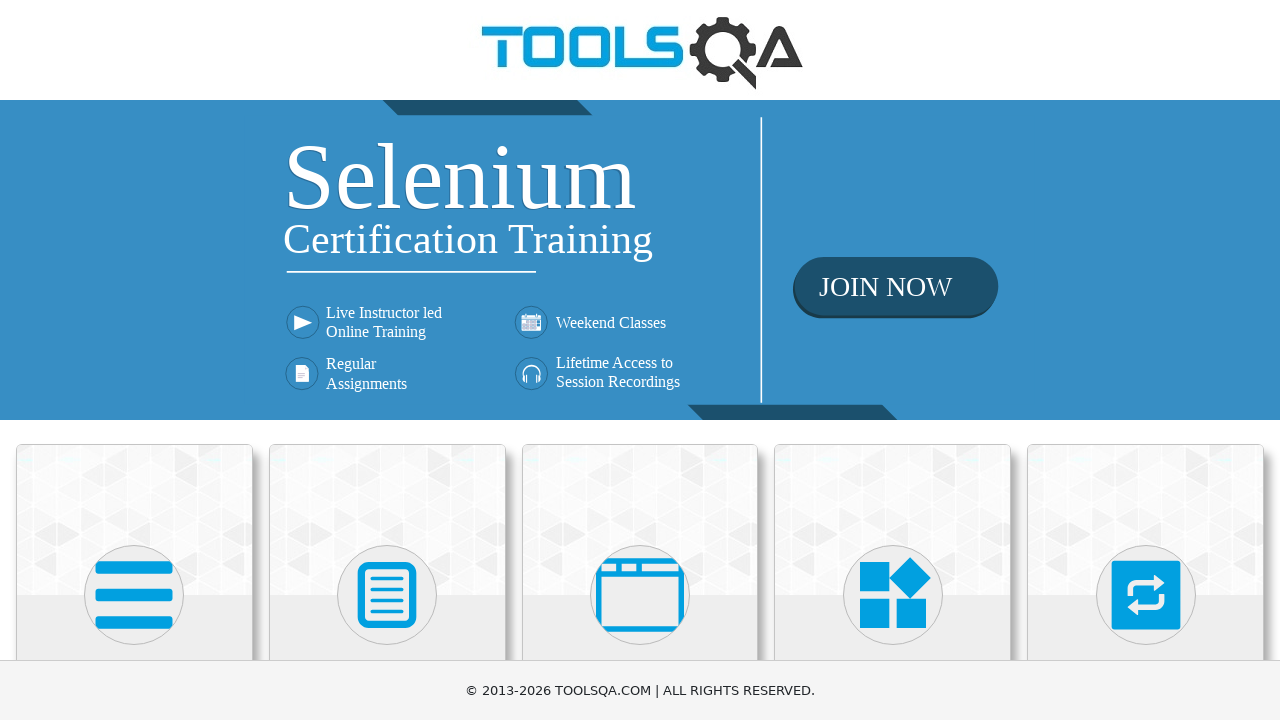

Scrolled Elements card into view
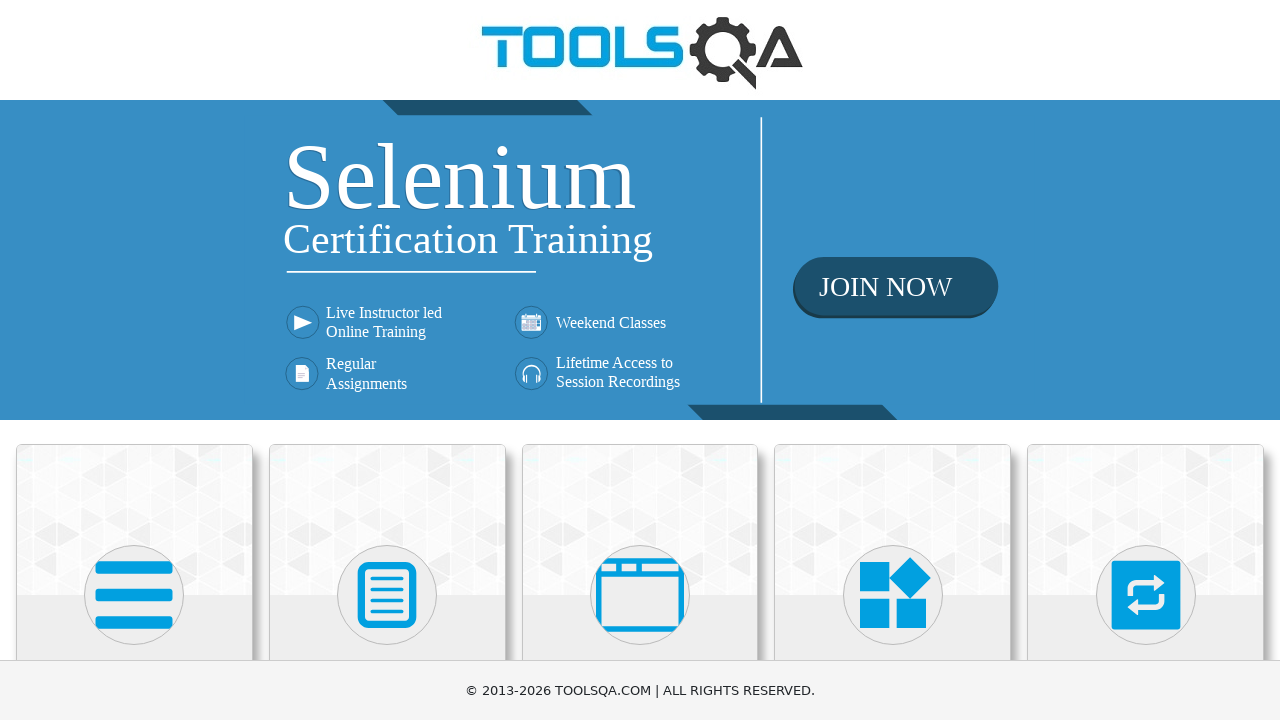

Clicked on Elements card at (134, 360) on xpath=//h5[text()='Elements']
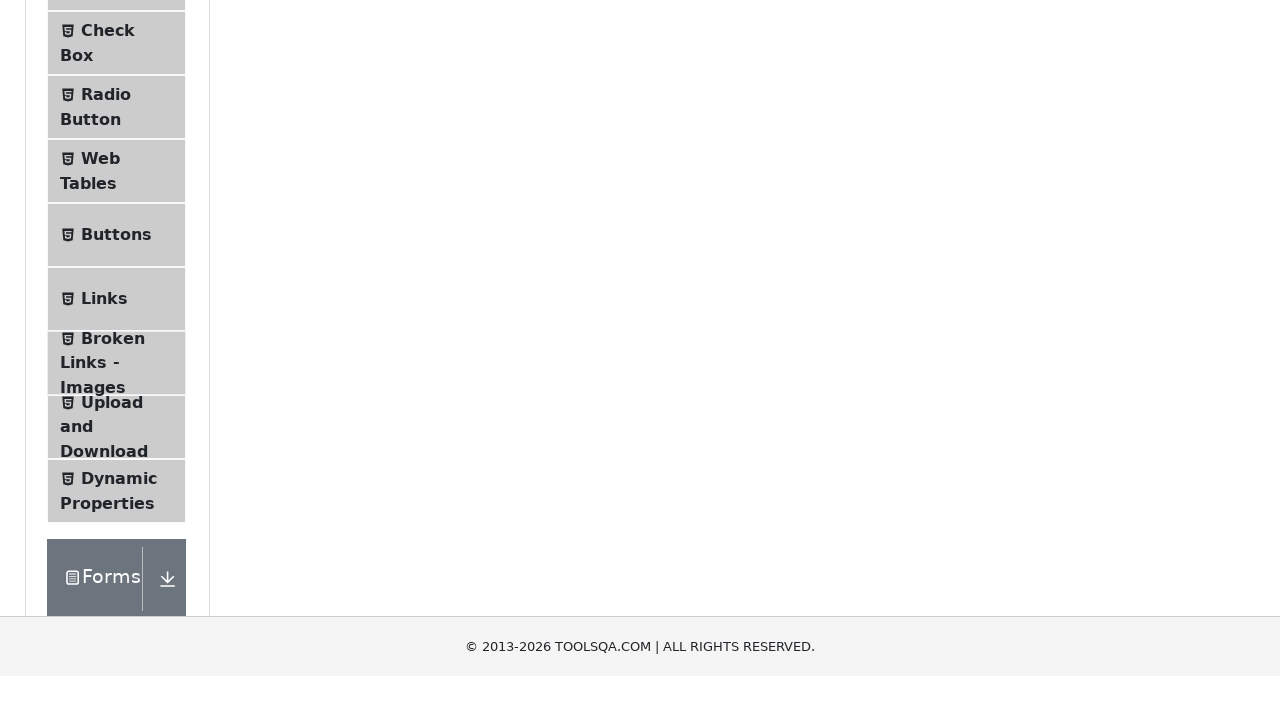

Clicked on Text Box menu item at (119, 261) on xpath=//span[text()='Text Box']
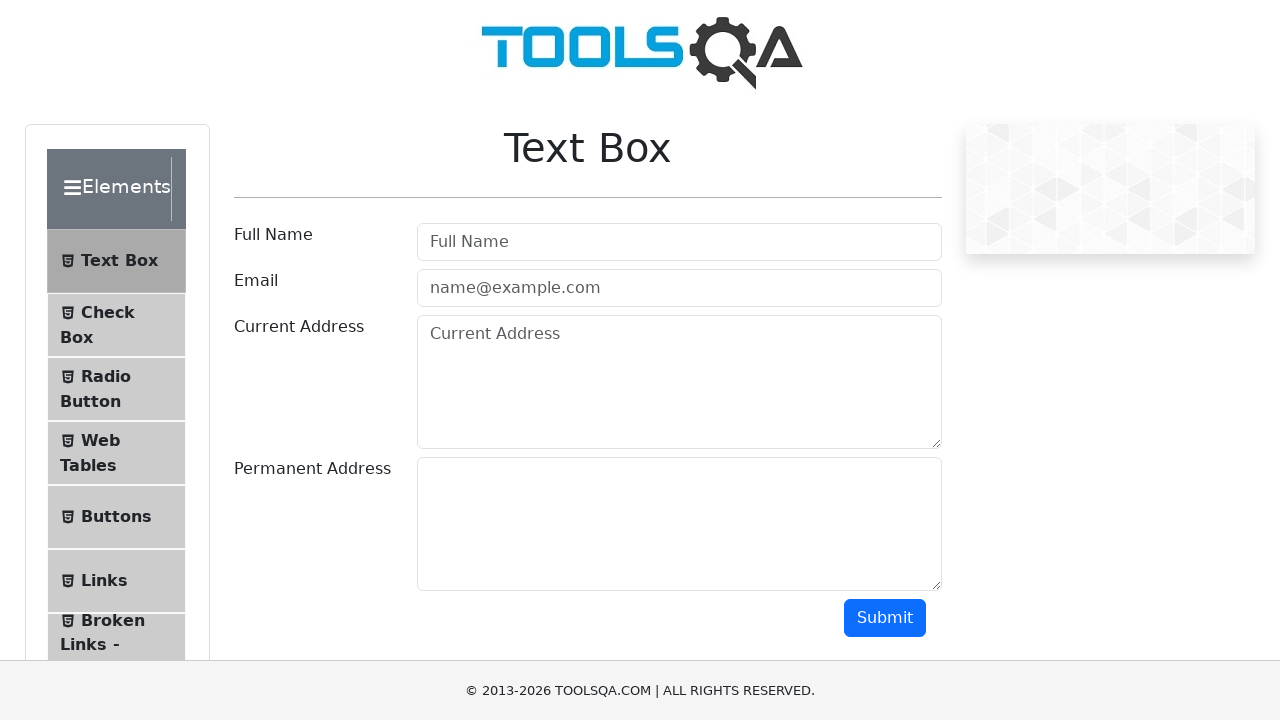

Filled in name field with 'Smriti Saha' on #userName
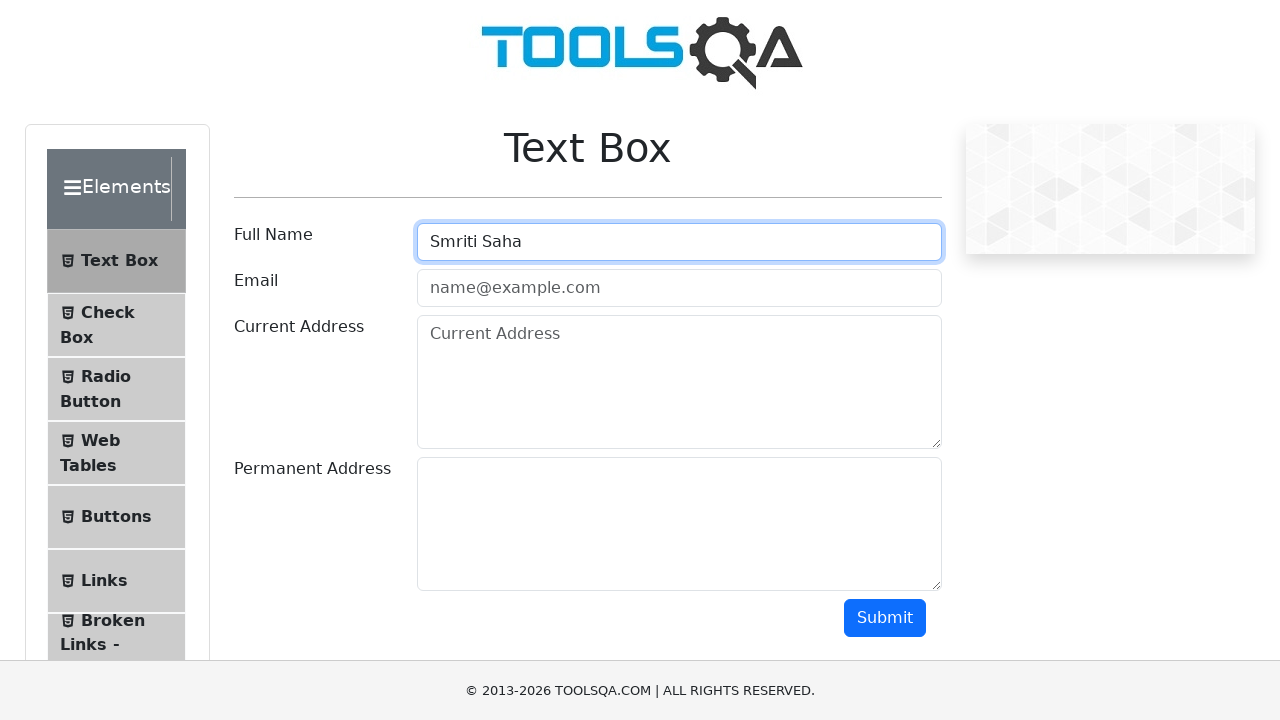

Filled in email field with 'smriti123@gmail.com' on #userEmail
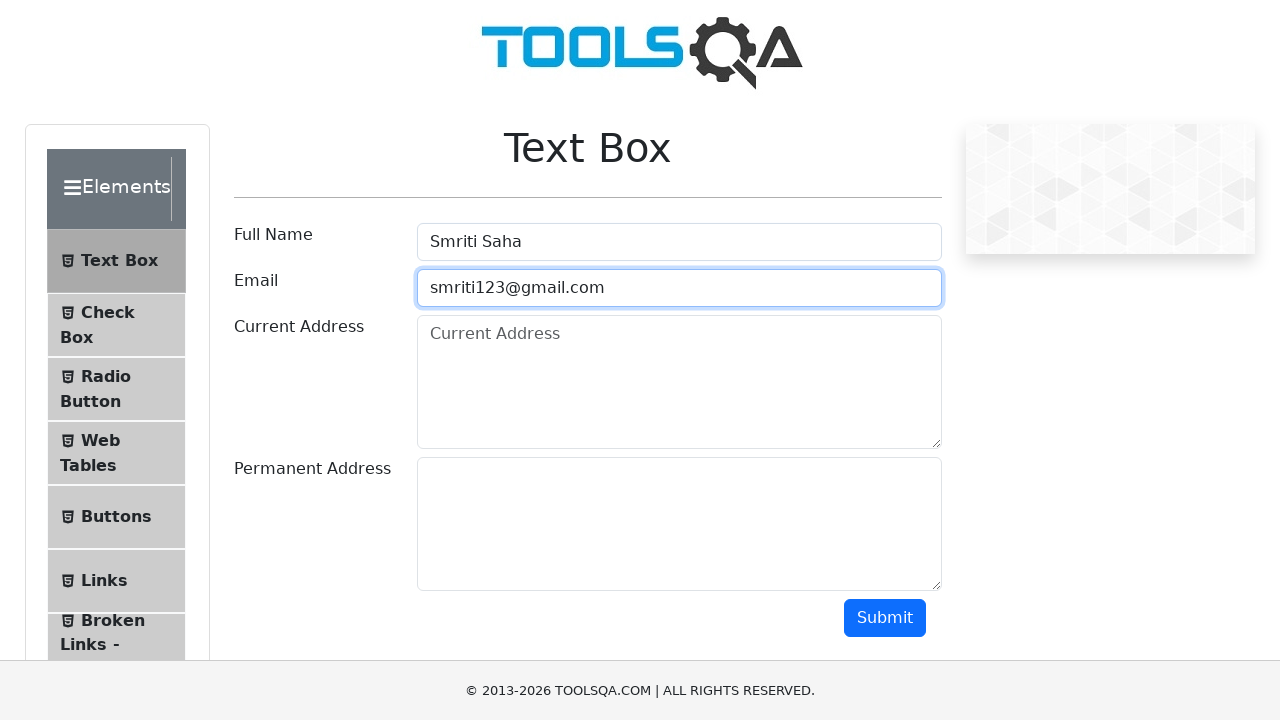

Filled in current address field with 'Ultadanga' on #currentAddress
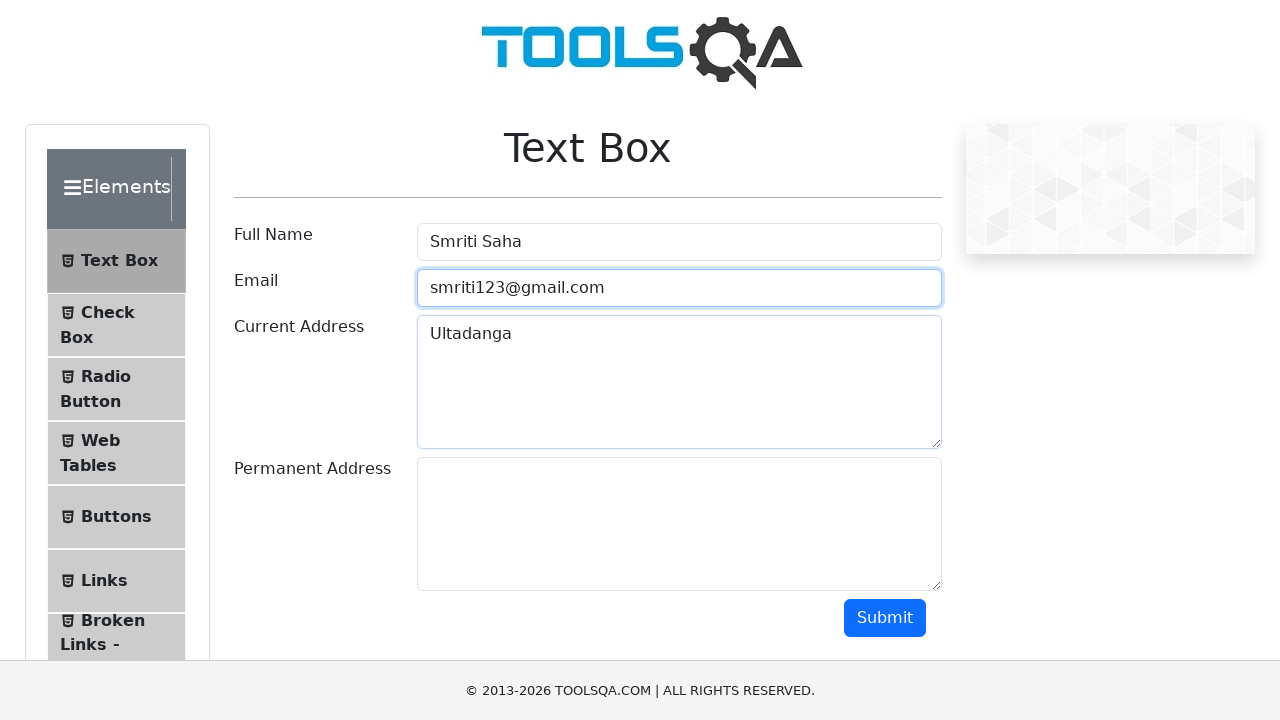

Filled in permanent address field with 'Ultadanga' on #permanentAddress
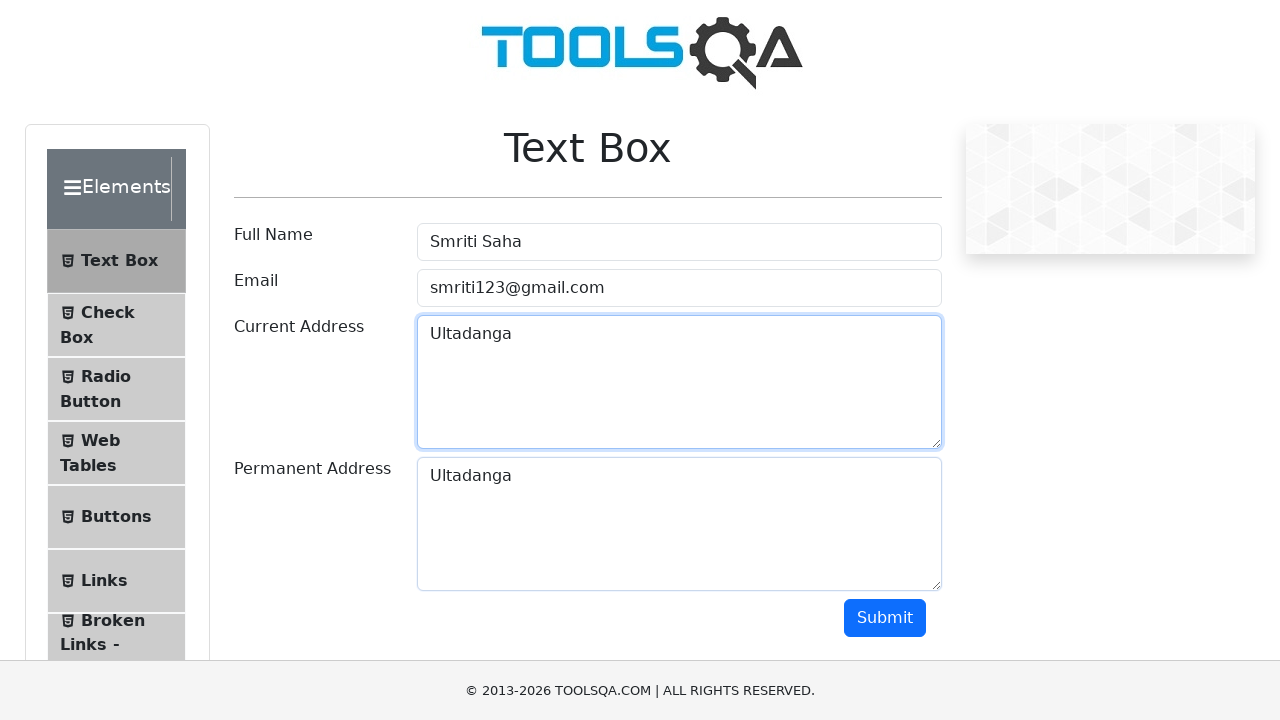

Clicked submit button to submit the form at (885, 618) on #submit
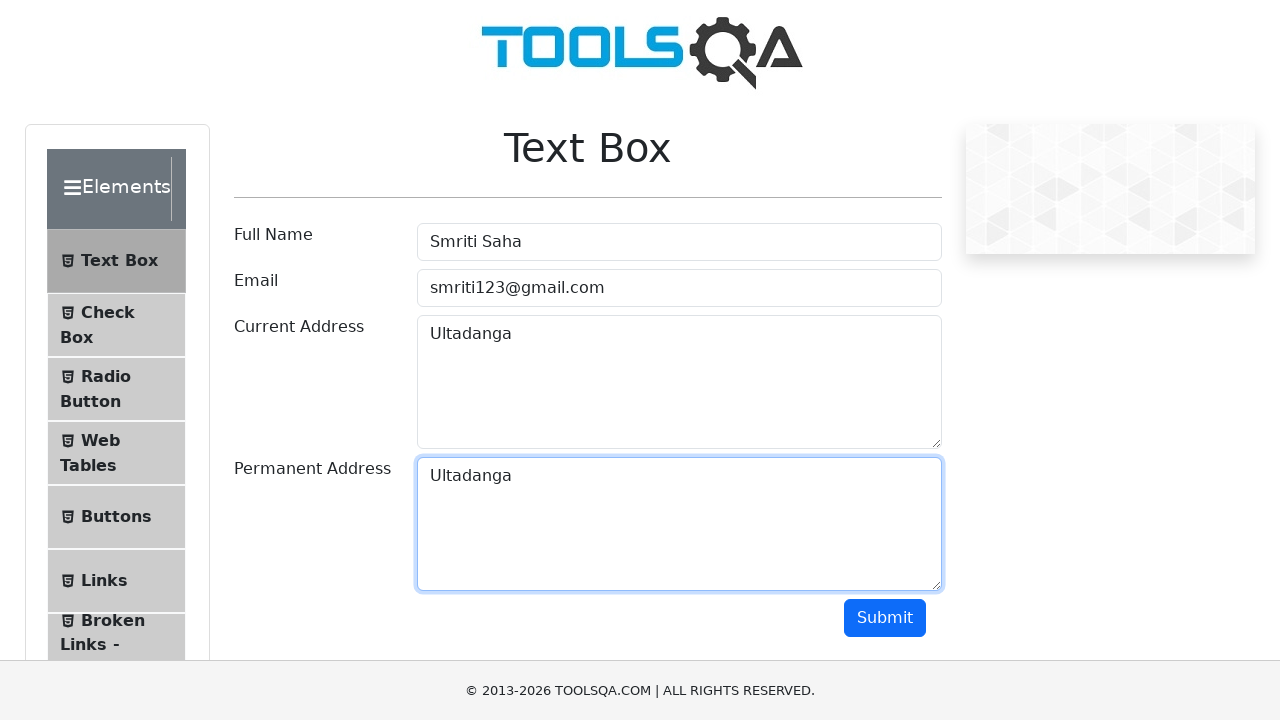

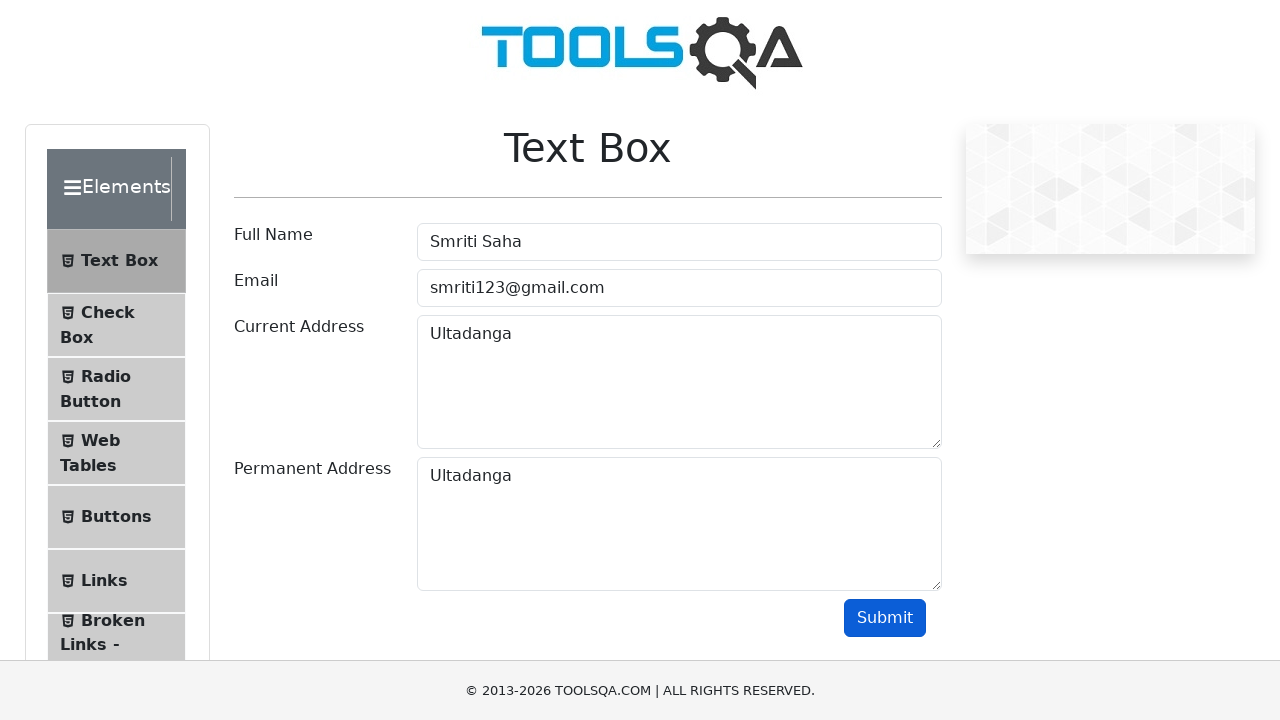